Tests interaction with a checkbox element on the Sauce Labs guinea pig test page, clicking the checked checkbox and verifying the comments field placeholder text.

Starting URL: https://saucelabs.com/test/guinea-pig

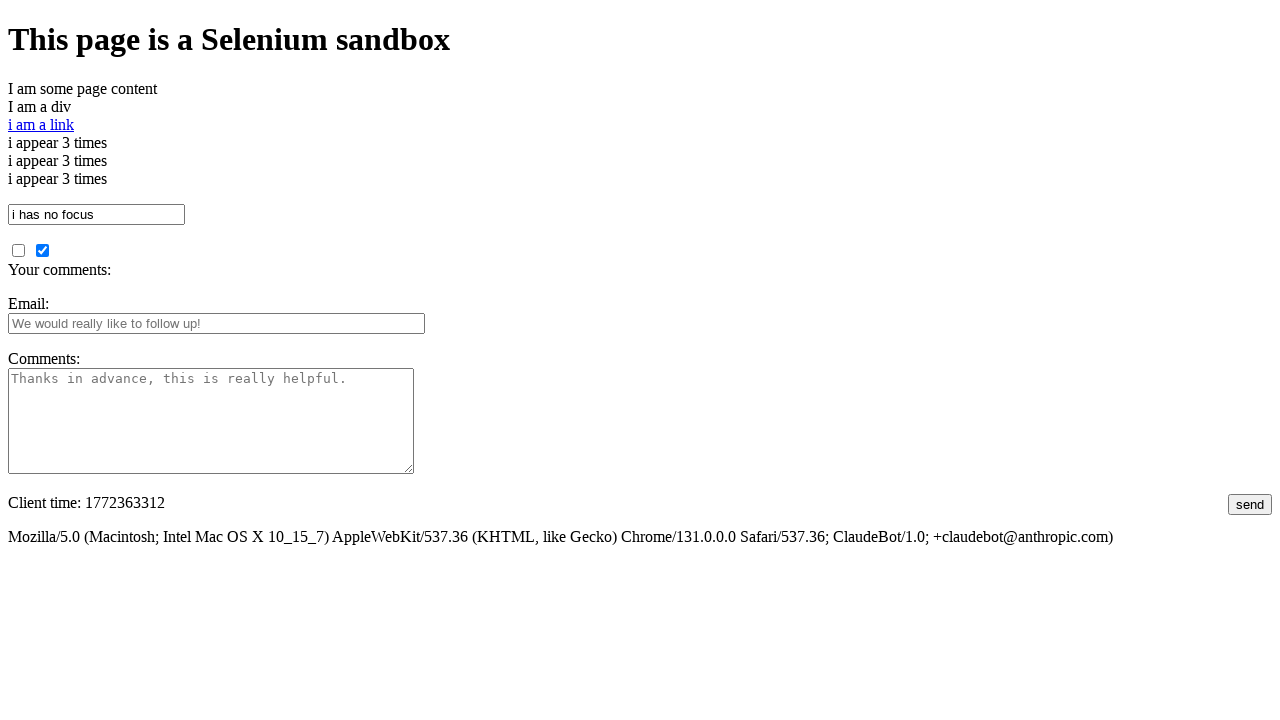

Waited for checked checkbox to be visible
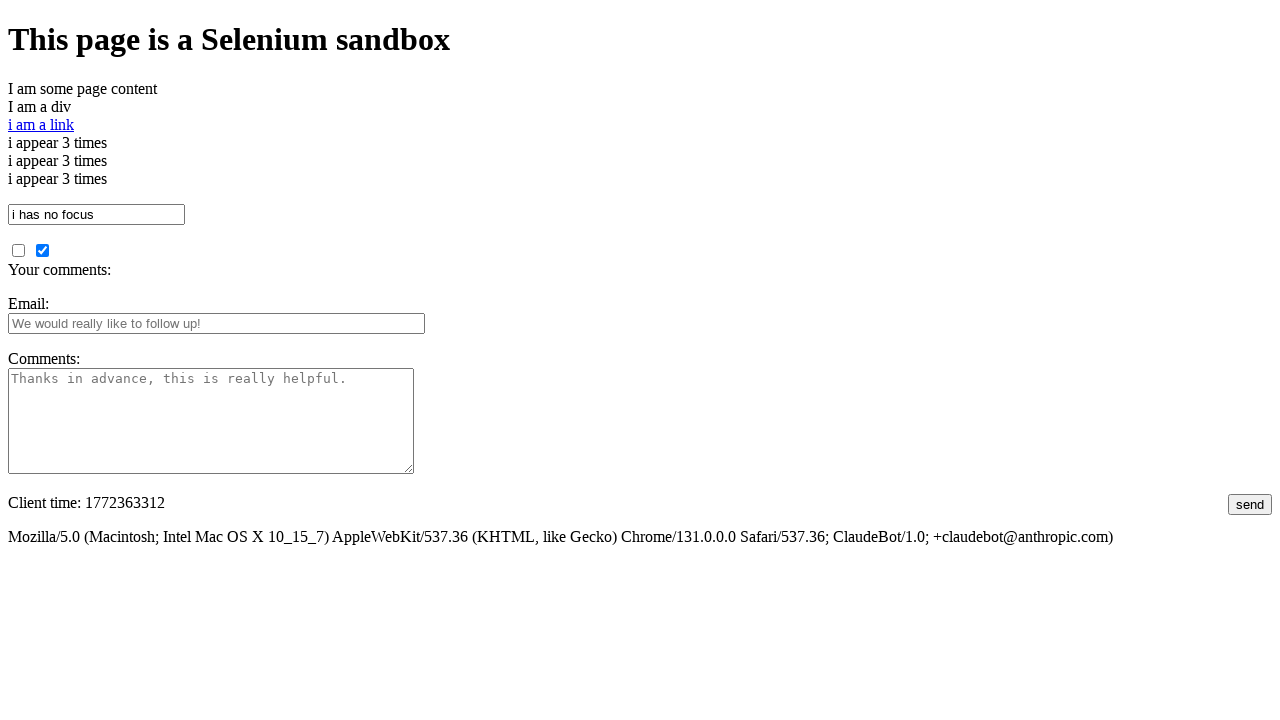

Clicked the checked checkbox at (42, 250) on #checked_checkbox
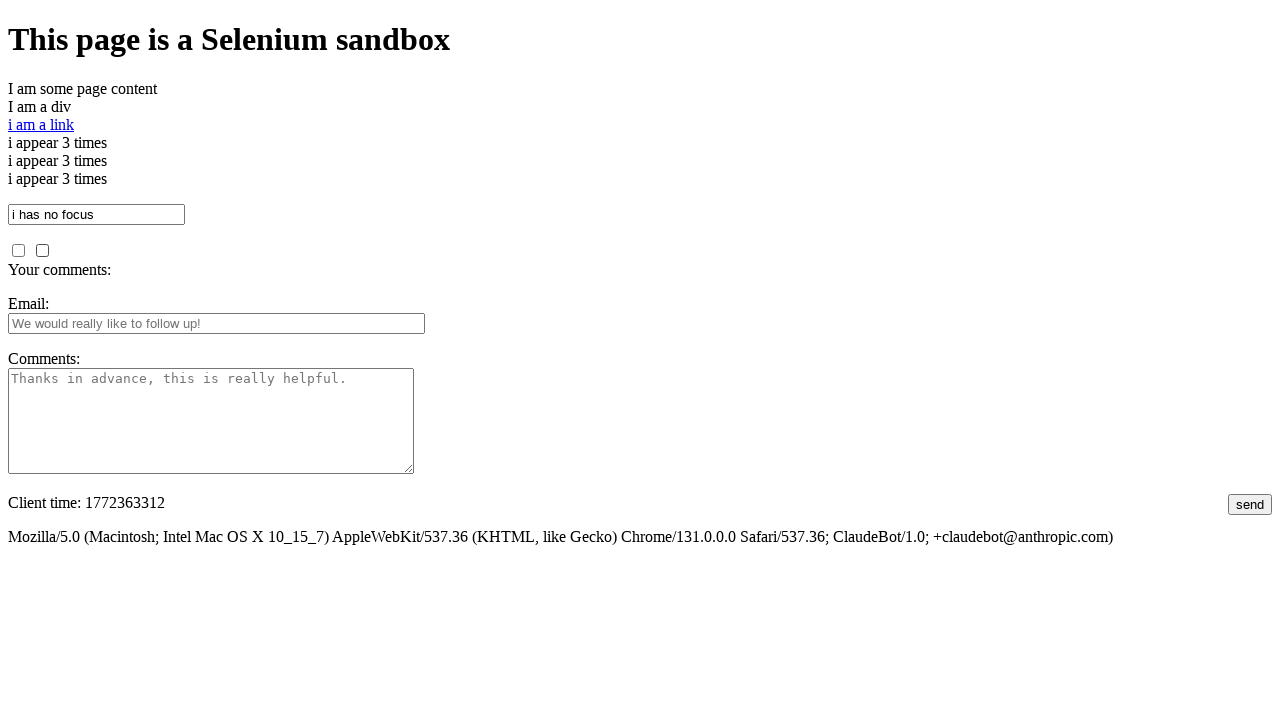

Waited for comments field to be visible
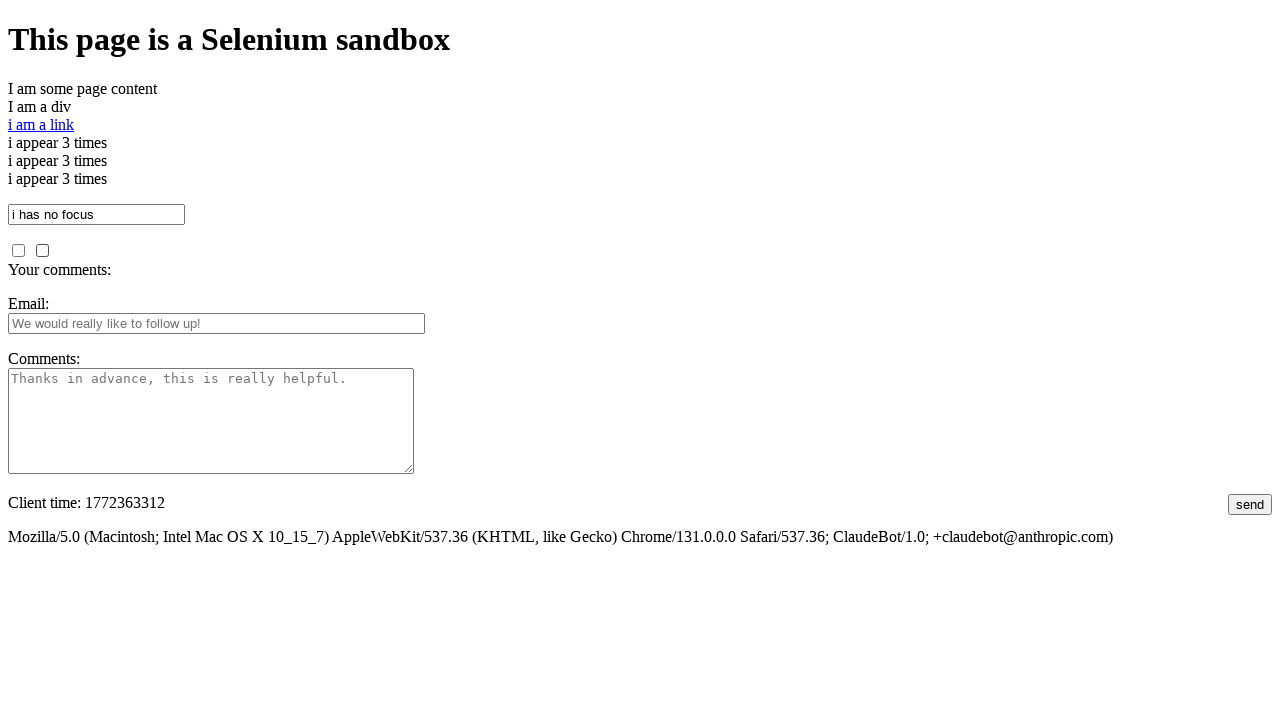

Located the comments field element
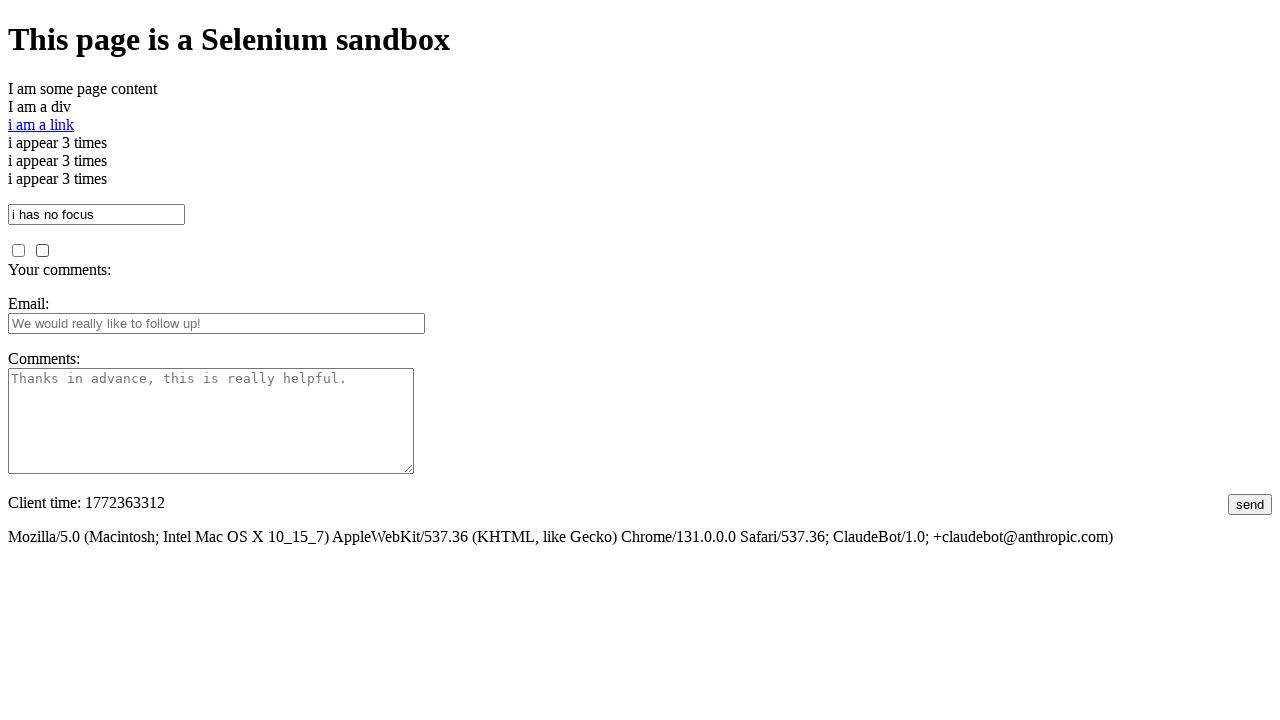

Retrieved placeholder text from comments field
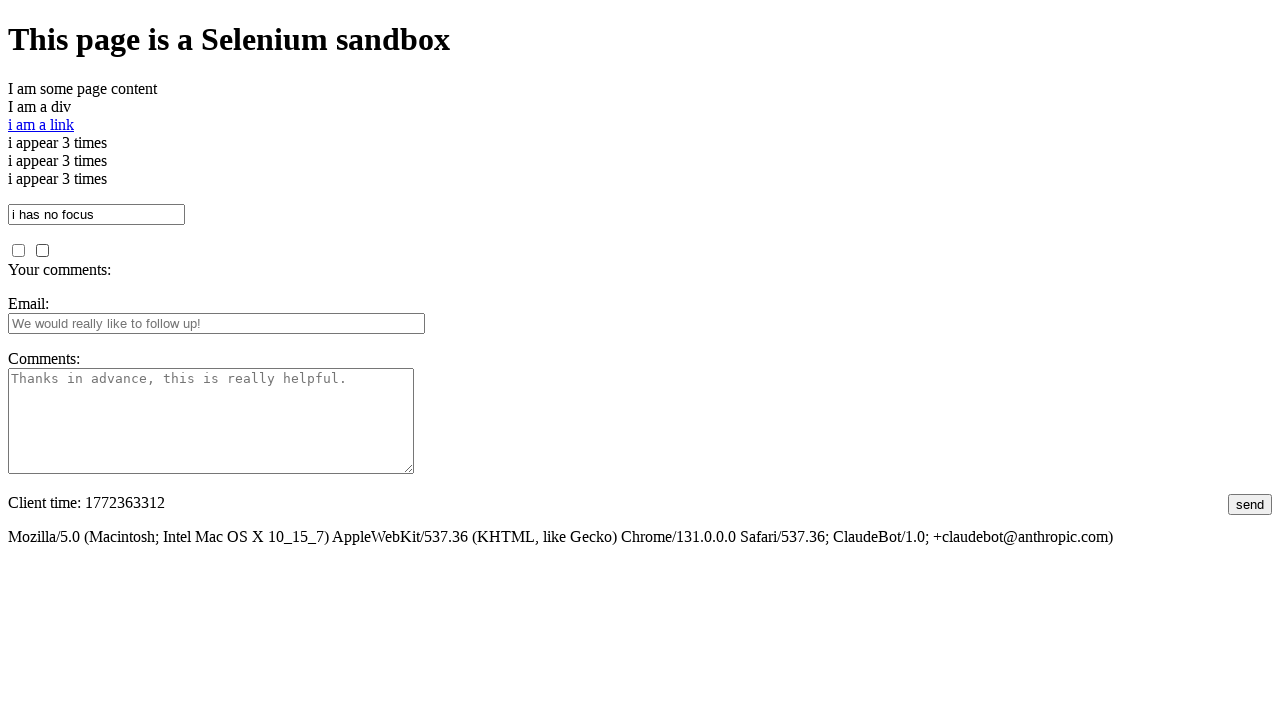

Verified comments field placeholder text is 'Thanks in advance, this is really helpful.'
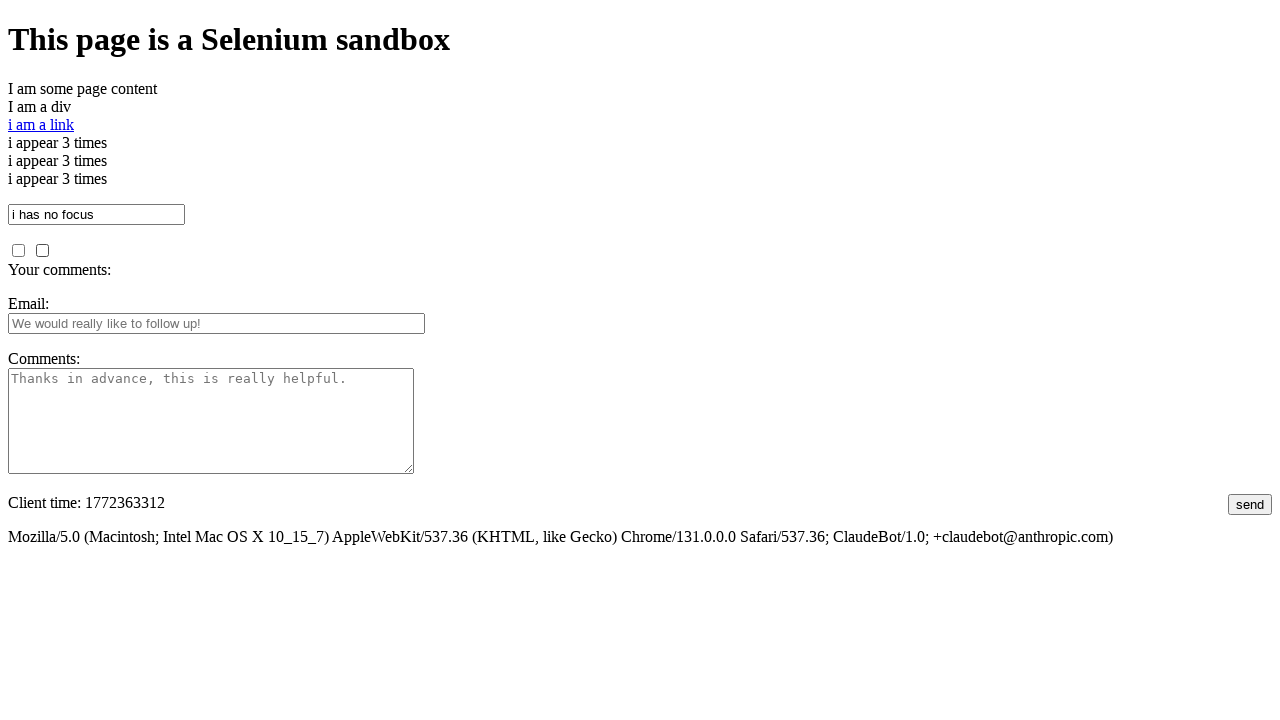

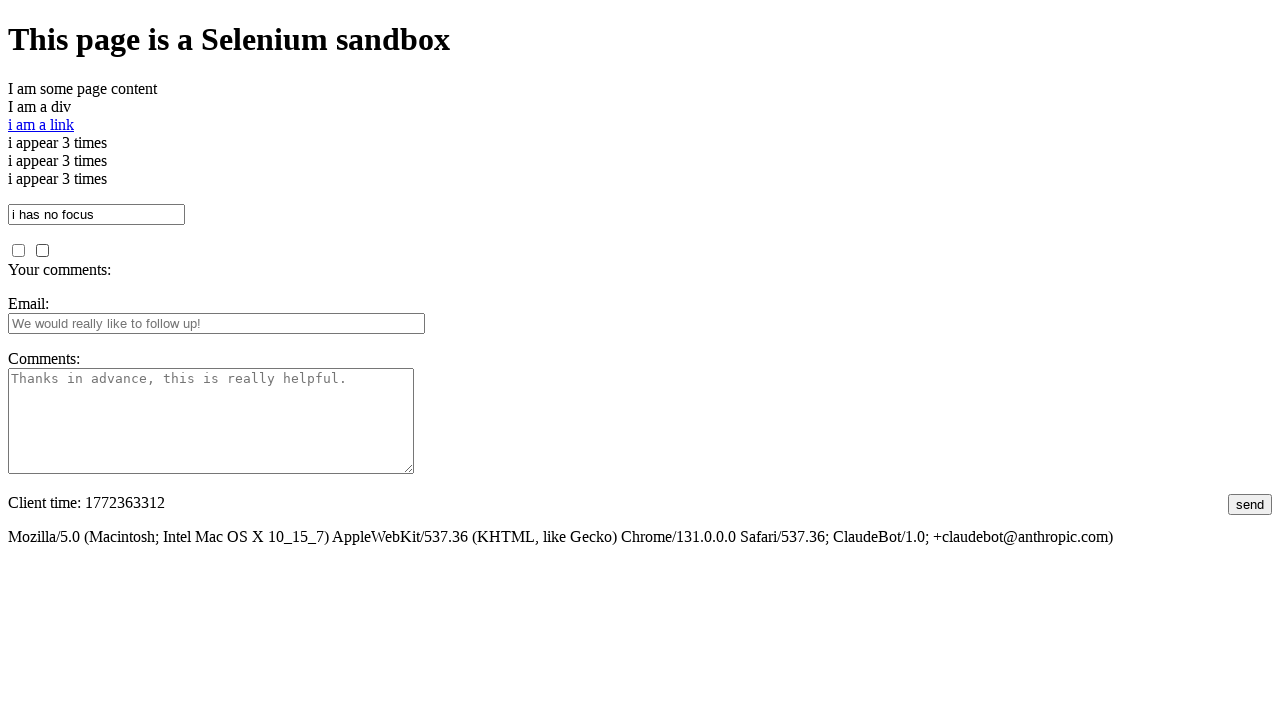